Tests a math-based select dropdown by reading two numbers from the page, calculating their sum, selecting the result from a dropdown menu, and clicking the submit button.

Starting URL: http://suninjuly.github.io/selects2.html

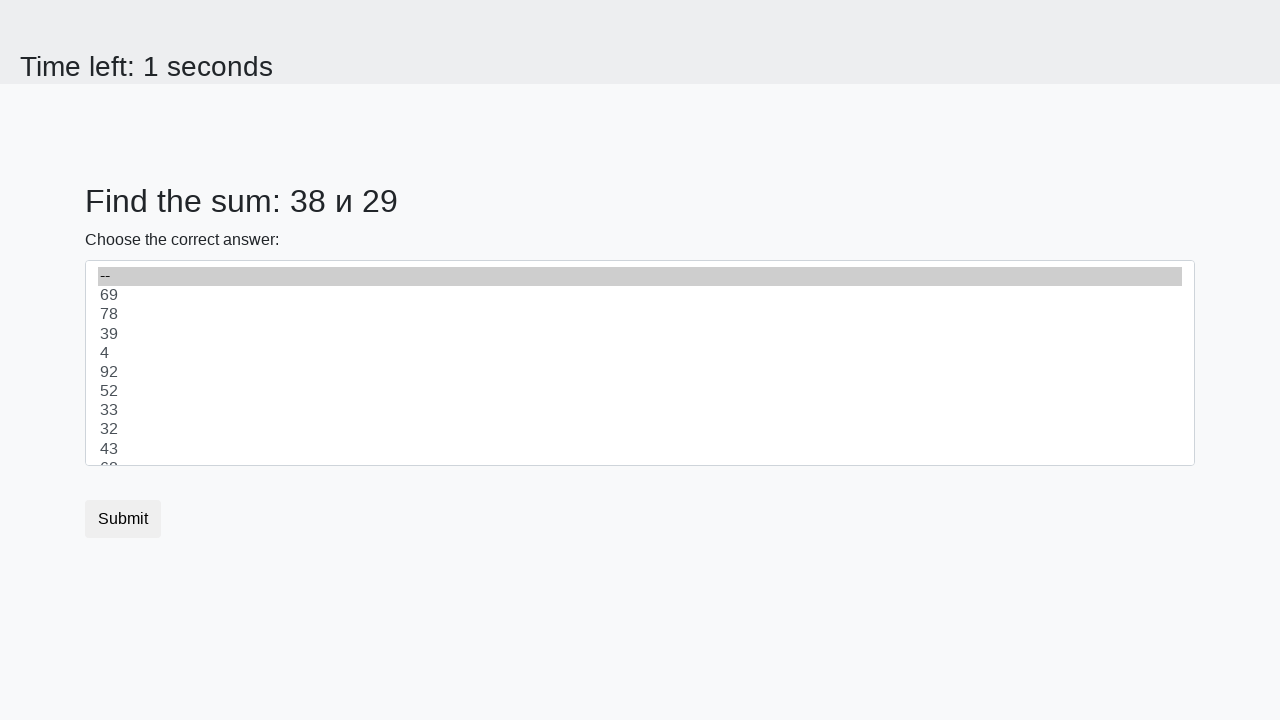

Read first number from #num1 element
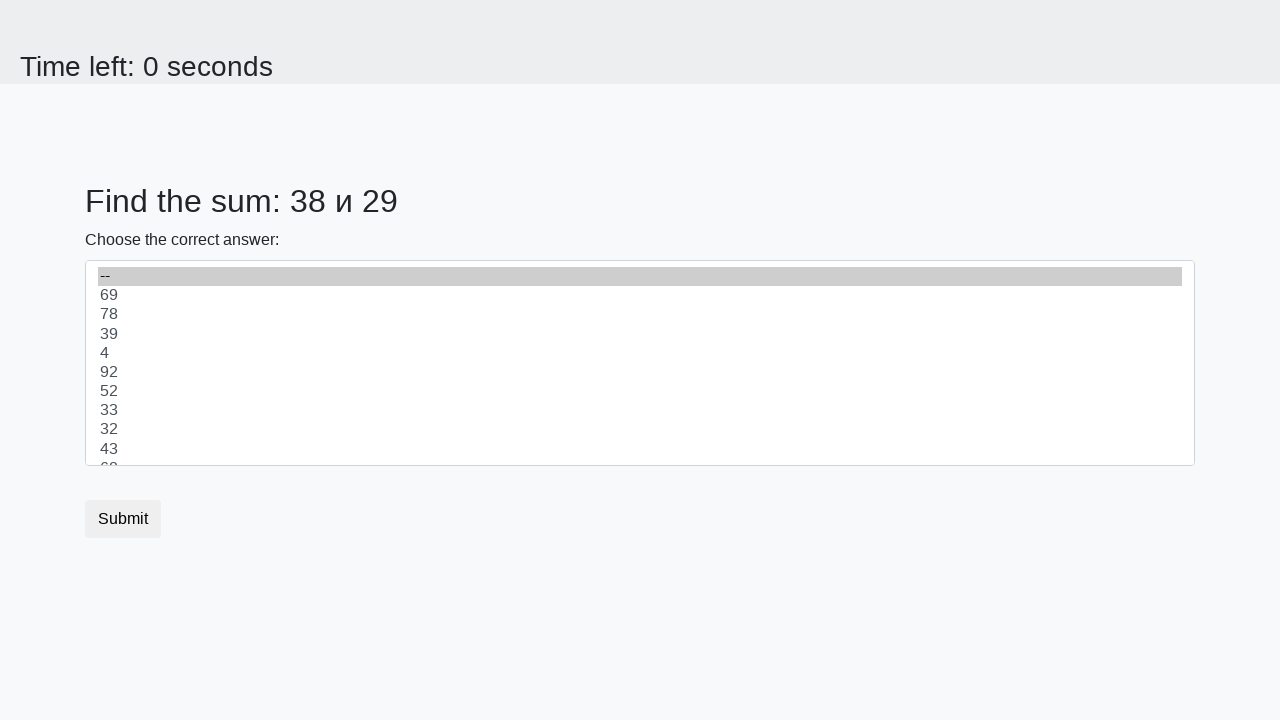

Read second number from #num2 element
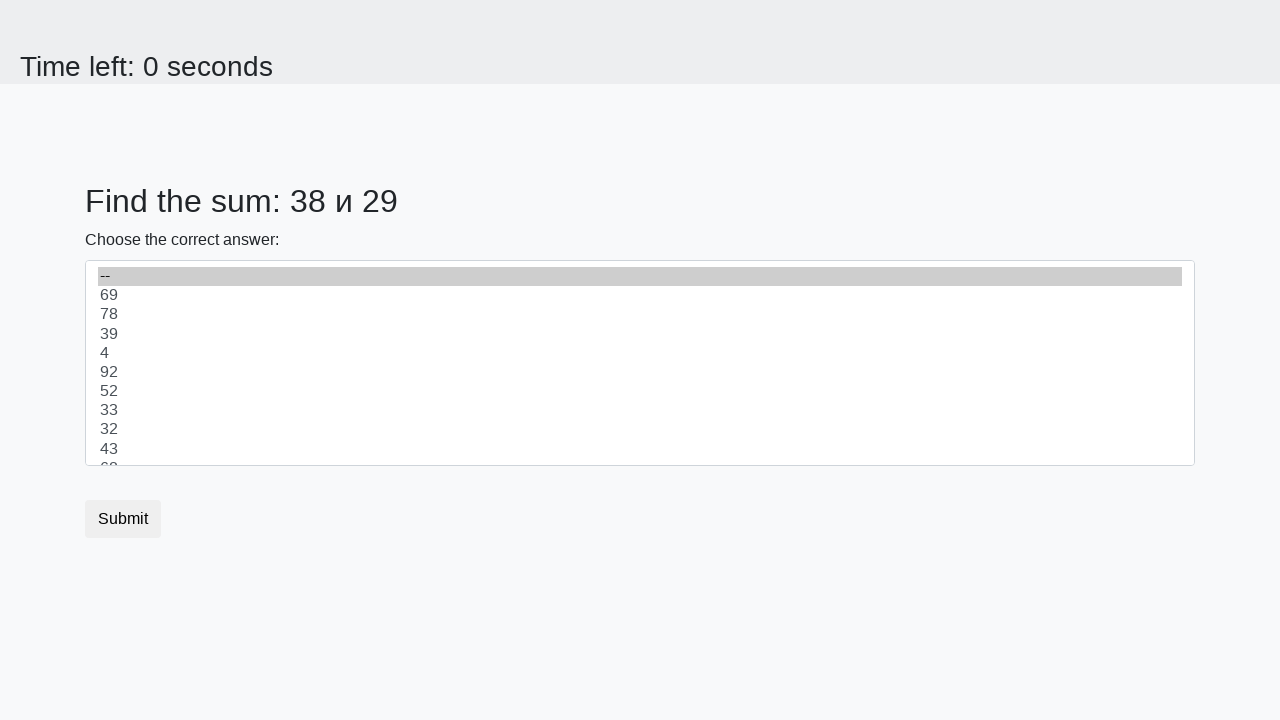

Calculated sum of 38 + 29 = 67
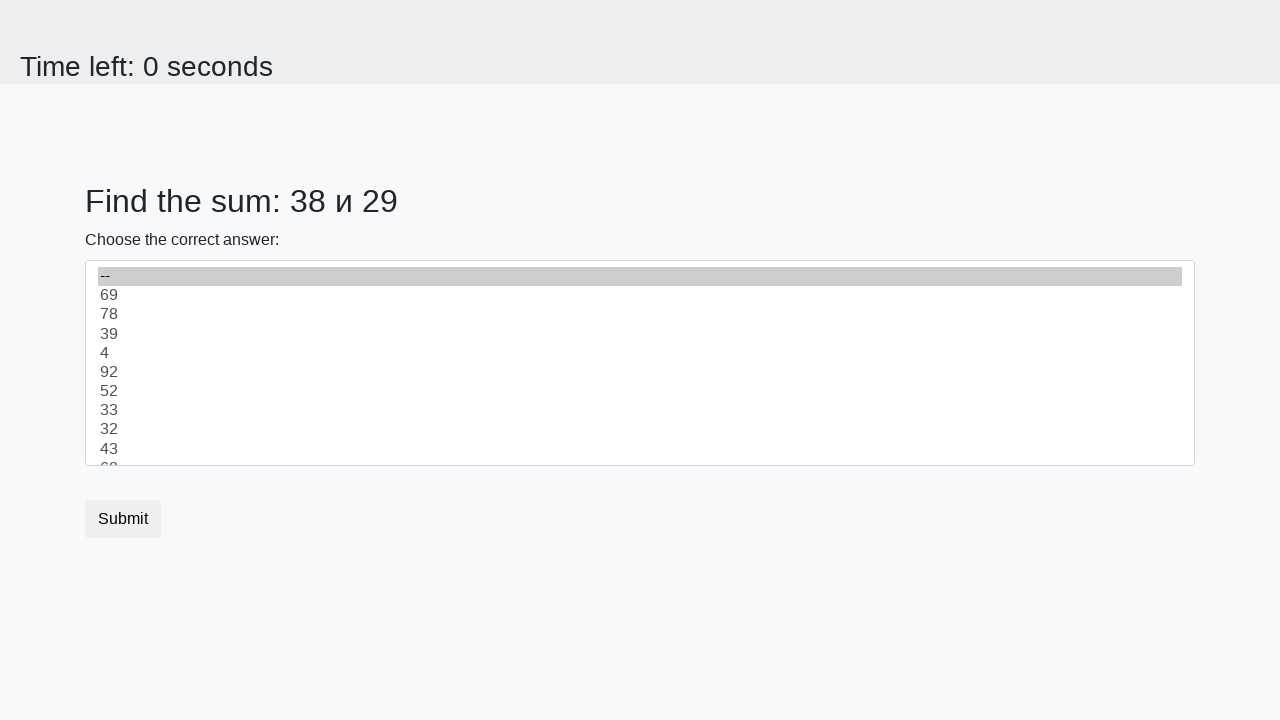

Selected value 67 from dropdown menu on select.custom-select
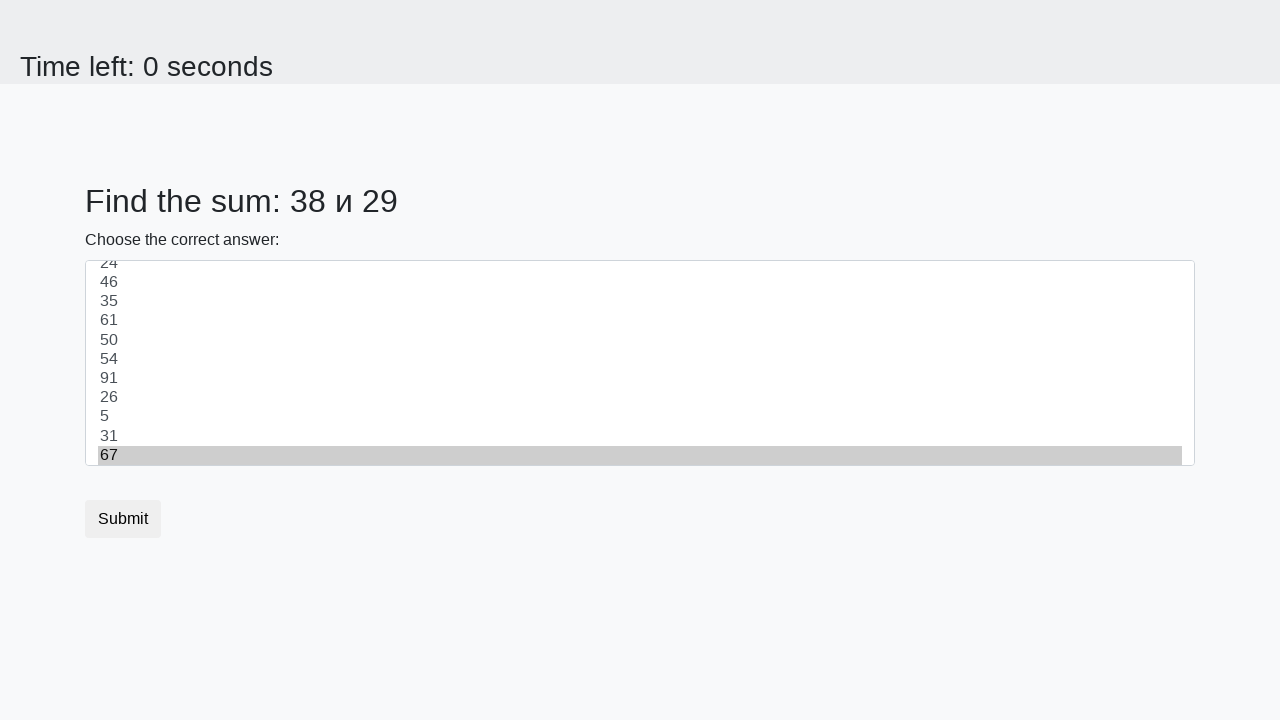

Clicked submit button at (123, 519) on button.btn
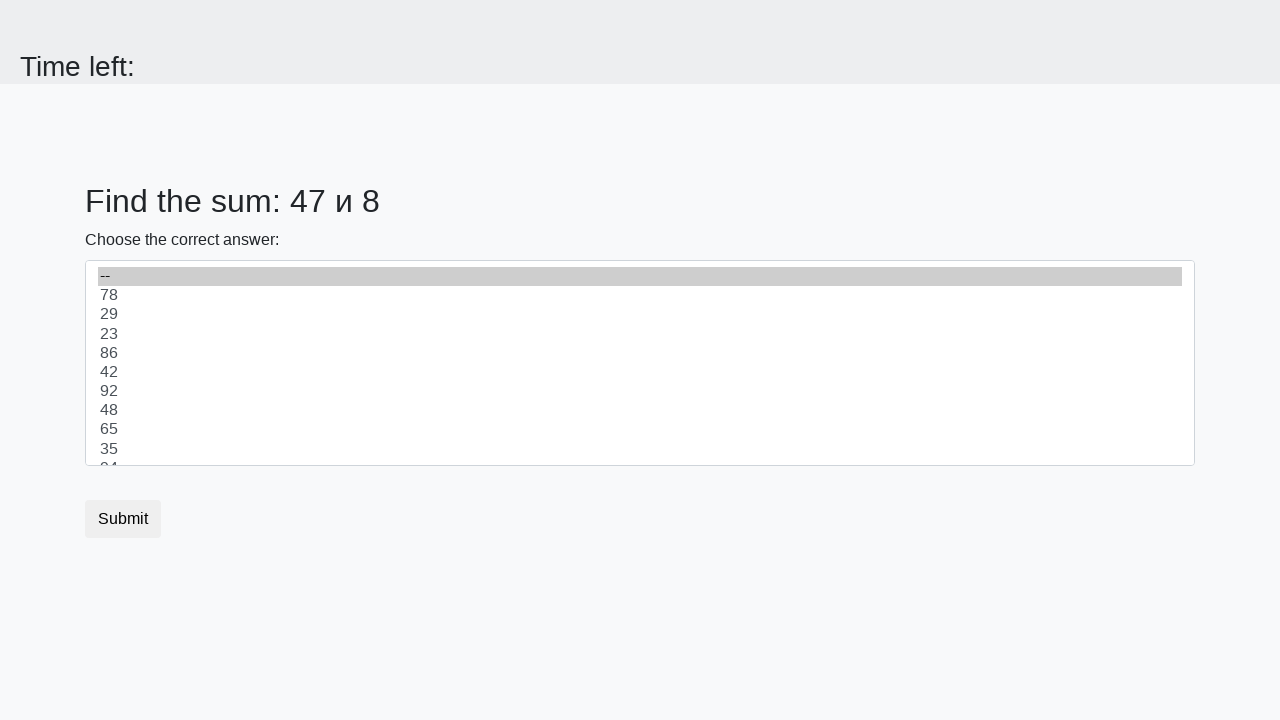

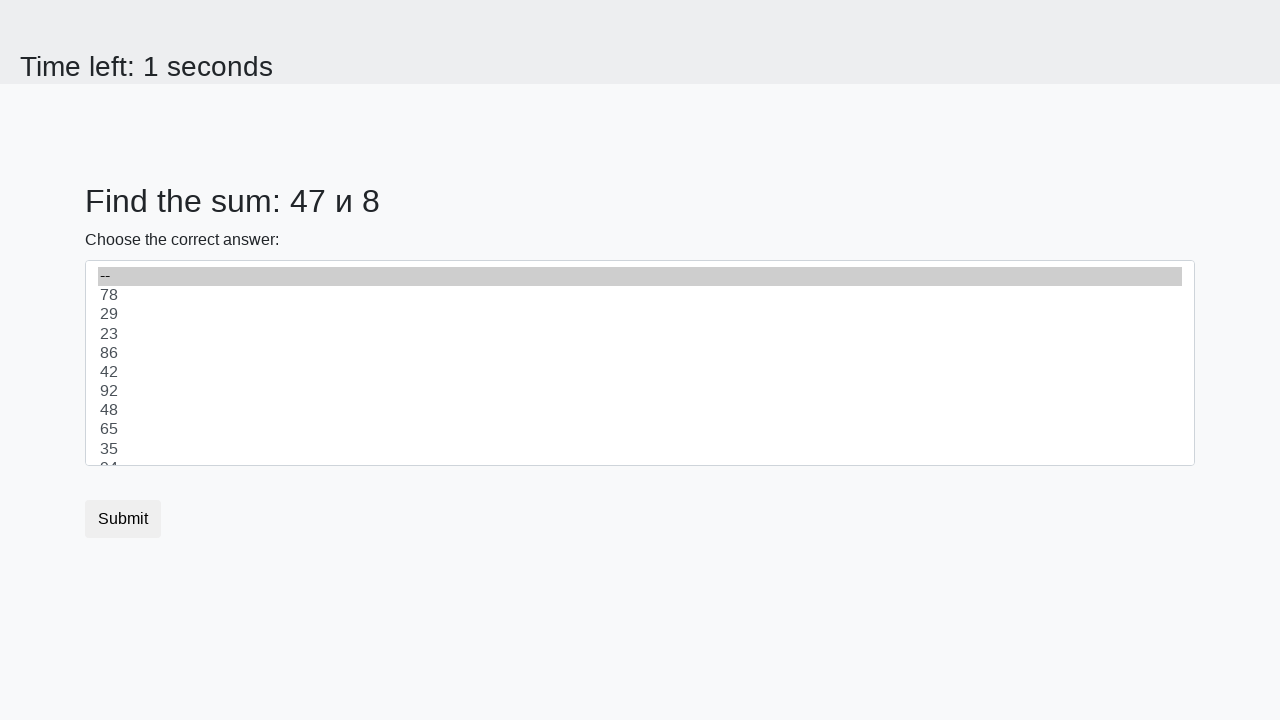